Tests form filling functionality on a Selenium practice page by entering data in various fields using XPath selectors and clicking elements

Starting URL: http://seleniumautomationpractice.blogspot.com/2017/10/functionisogramigoogleanalyticsobjectri.html

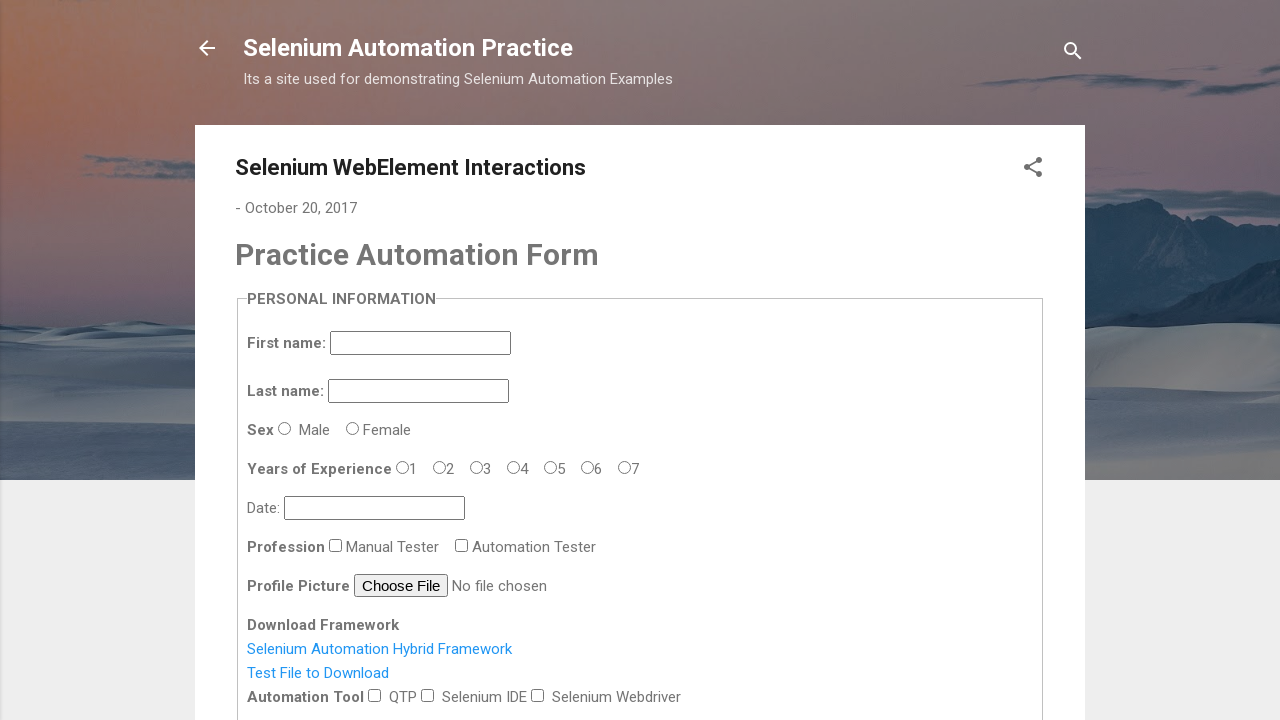

Filled lastname field with 'Efixx' on //*[@name='lastname']
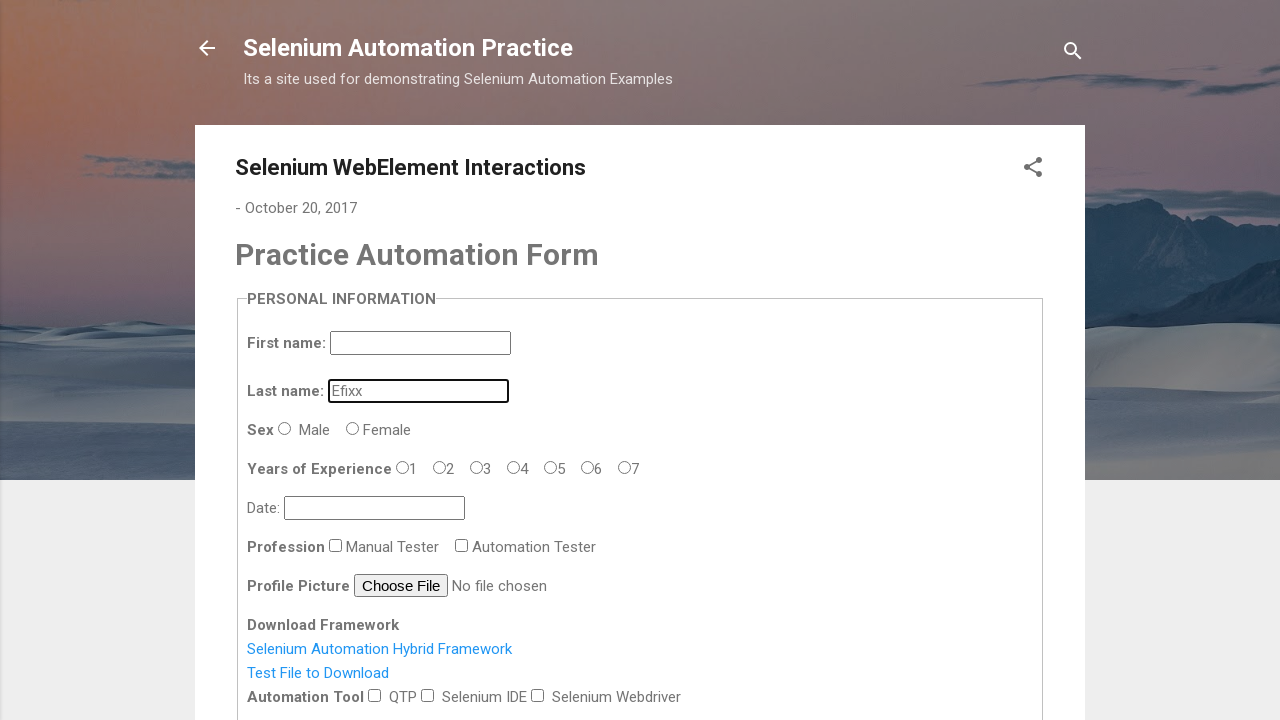

Waited 5000ms after filling lastname field
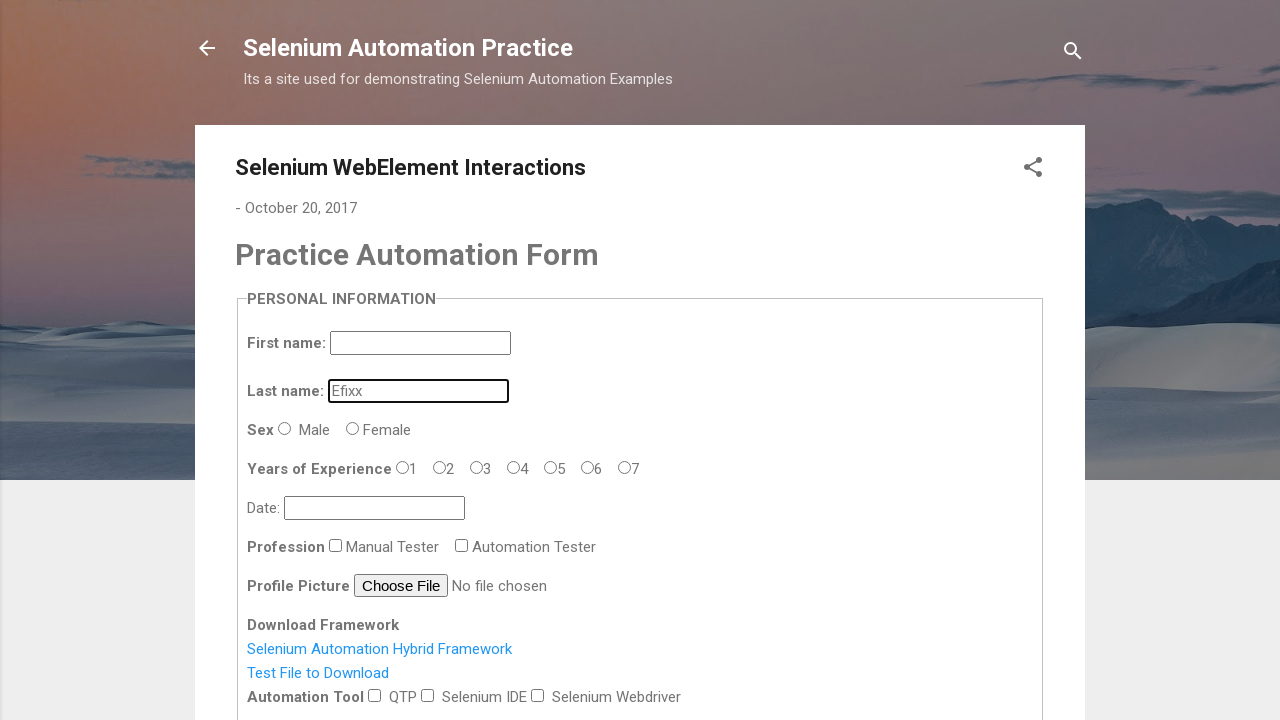

Filled firstname field with 'Viktor' using preceding XPath axis on //*[@name='lastname']//preceding::input[1]
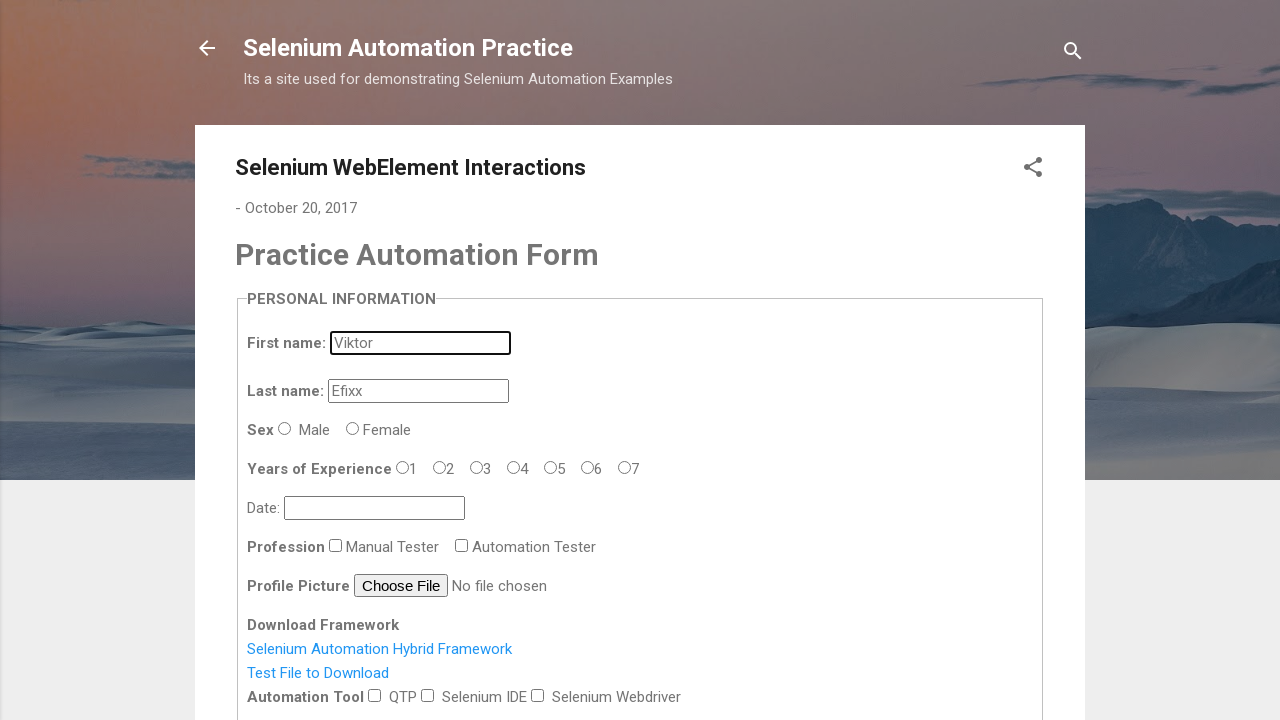

Waited 5000ms after filling firstname field
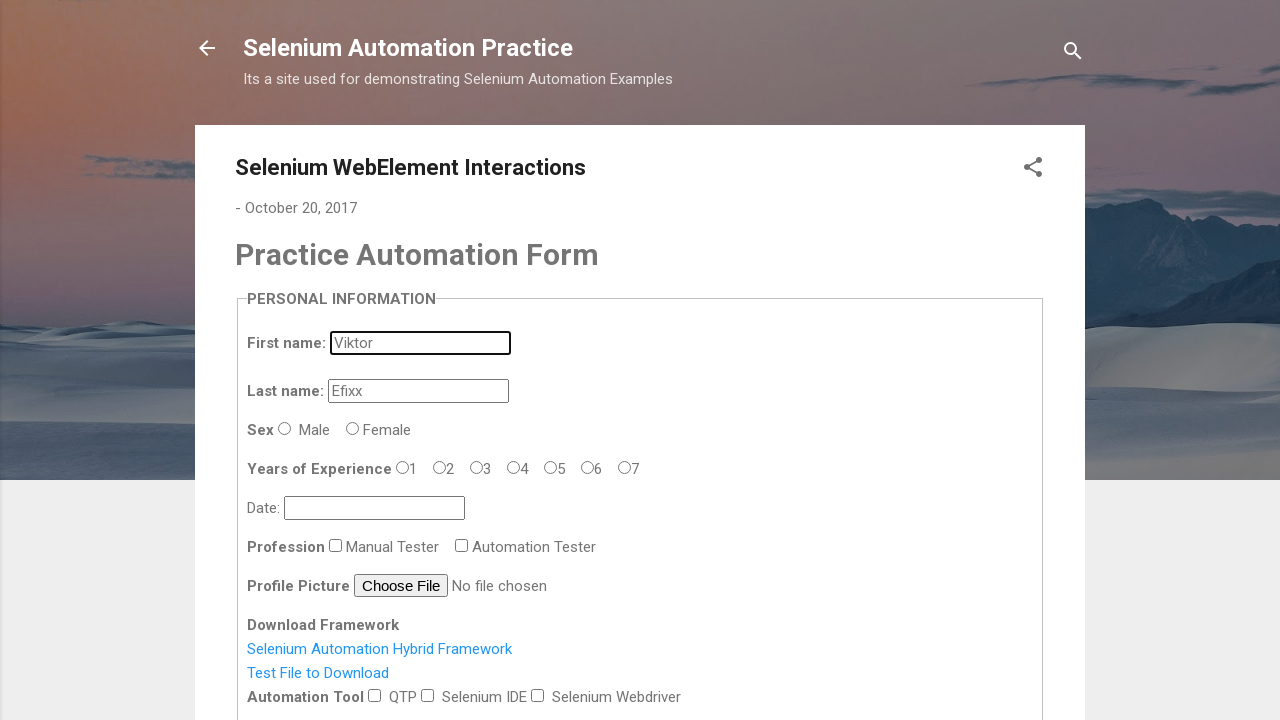

Clicked on input element following lastname field (9th element) at (625, 467) on xpath=//*[@name='lastname']//following::input[9]
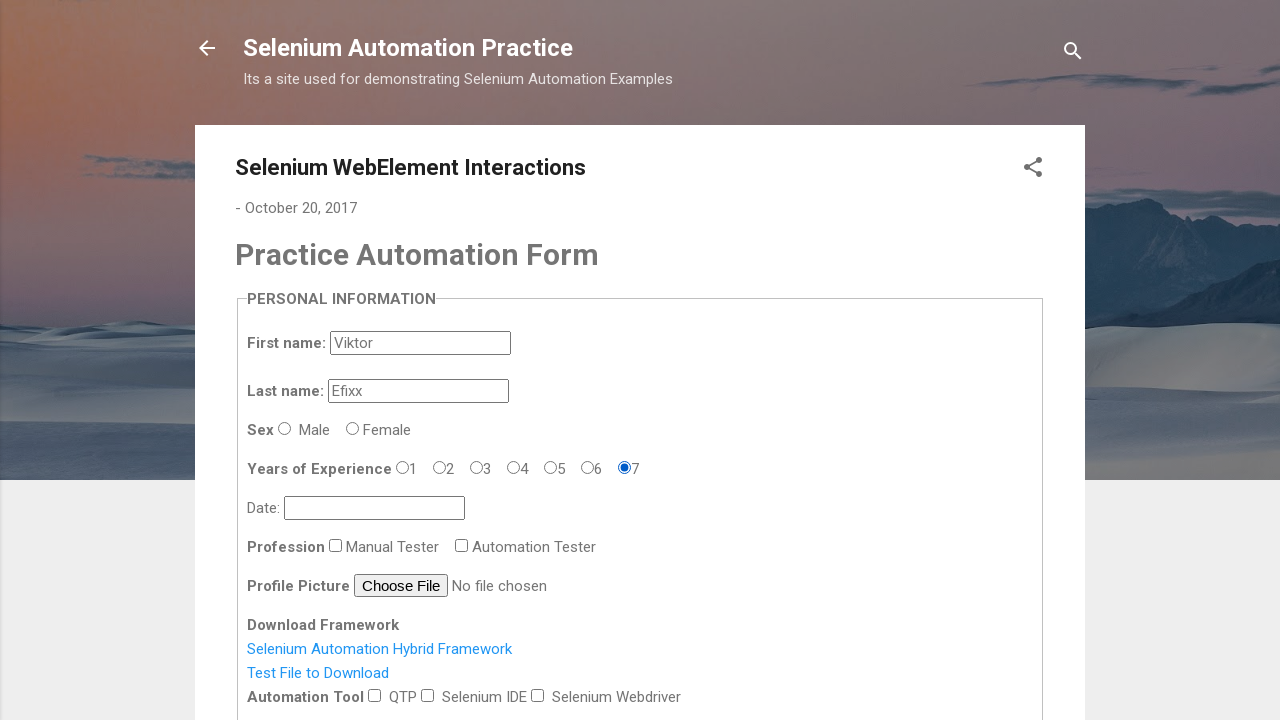

Waited 5000ms after clicking following element
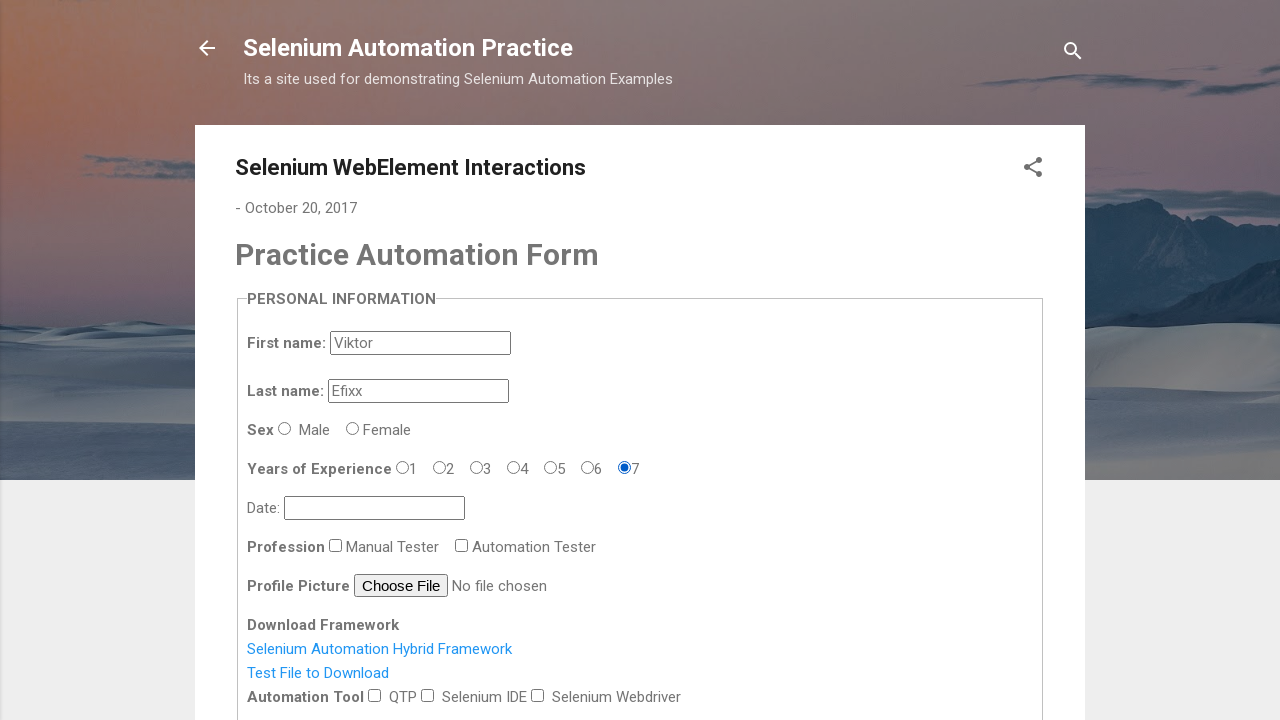

Filled datepicker field with '2019-05-07' on //*[@id='datepicker']
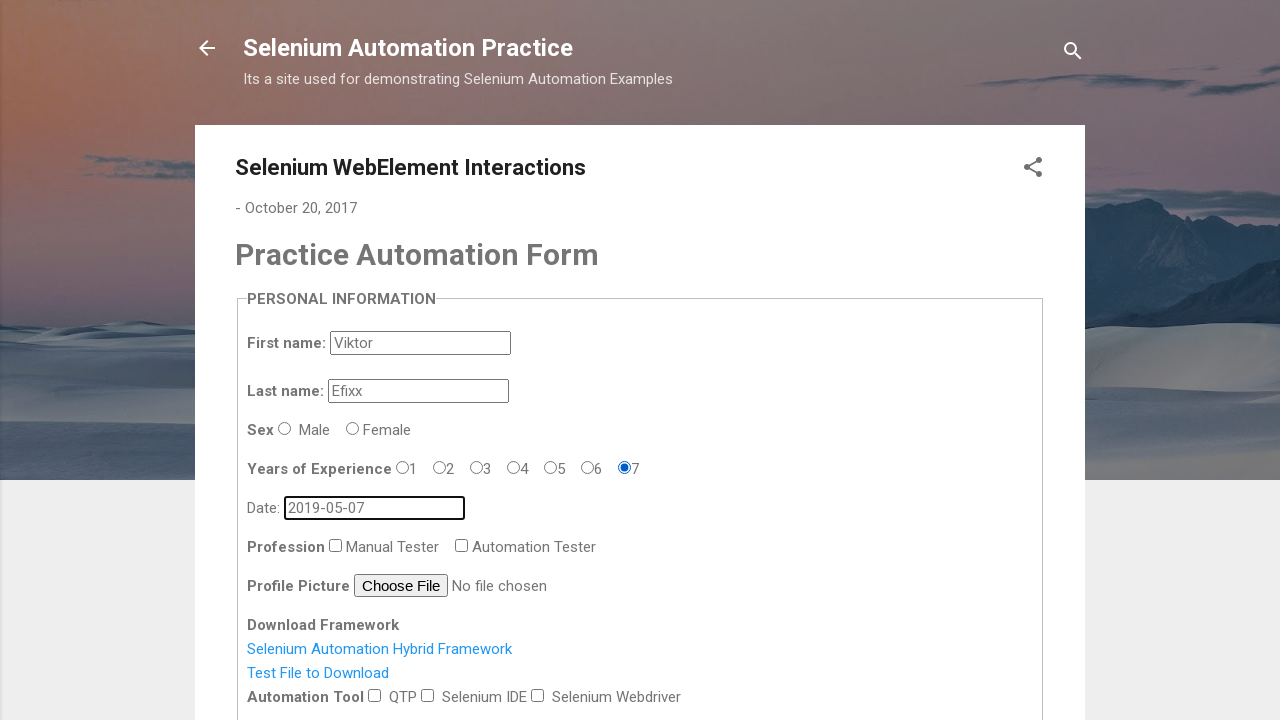

Waited 5000ms after filling datepicker field
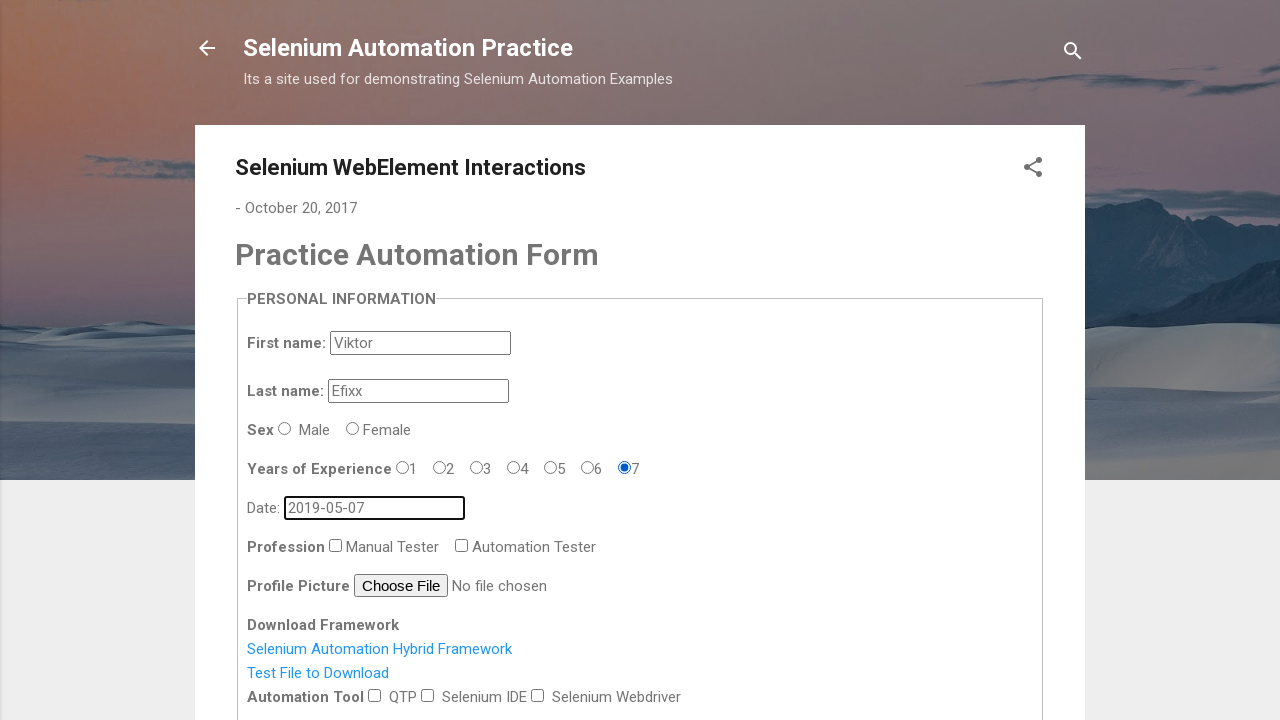

Clicked on input element following profession field (5th element) at (538, 695) on xpath=//*[contains(@name,'profession')]//following::input[5]
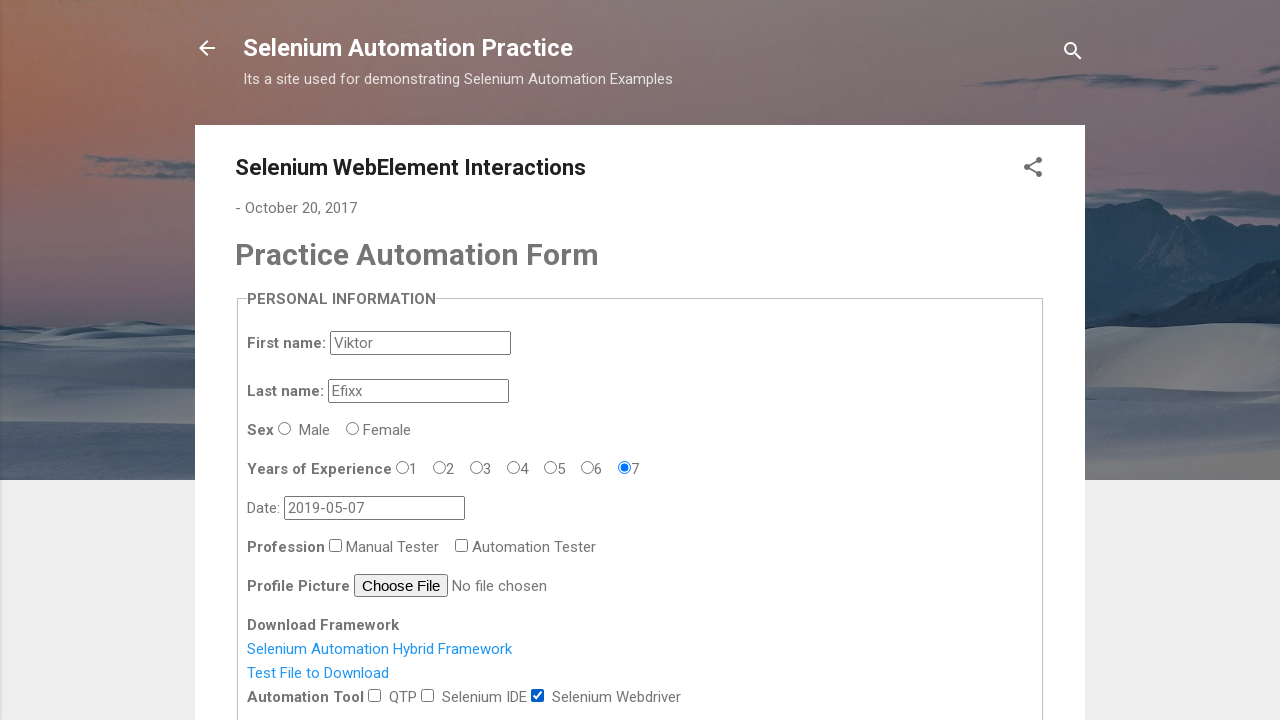

Waited 5000ms after clicking profession-following element
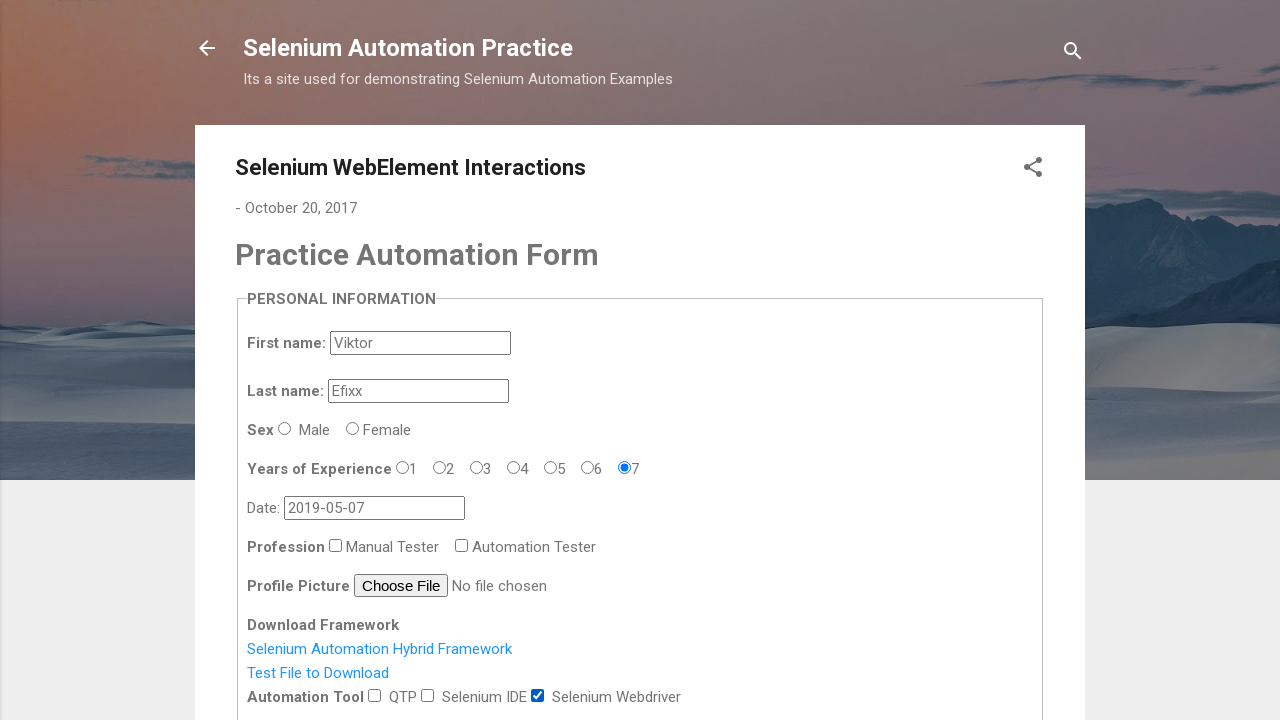

Clicked on element with text starting with 'Test' at (318, 673) on xpath=//*[starts-with(text(), 'Test')]
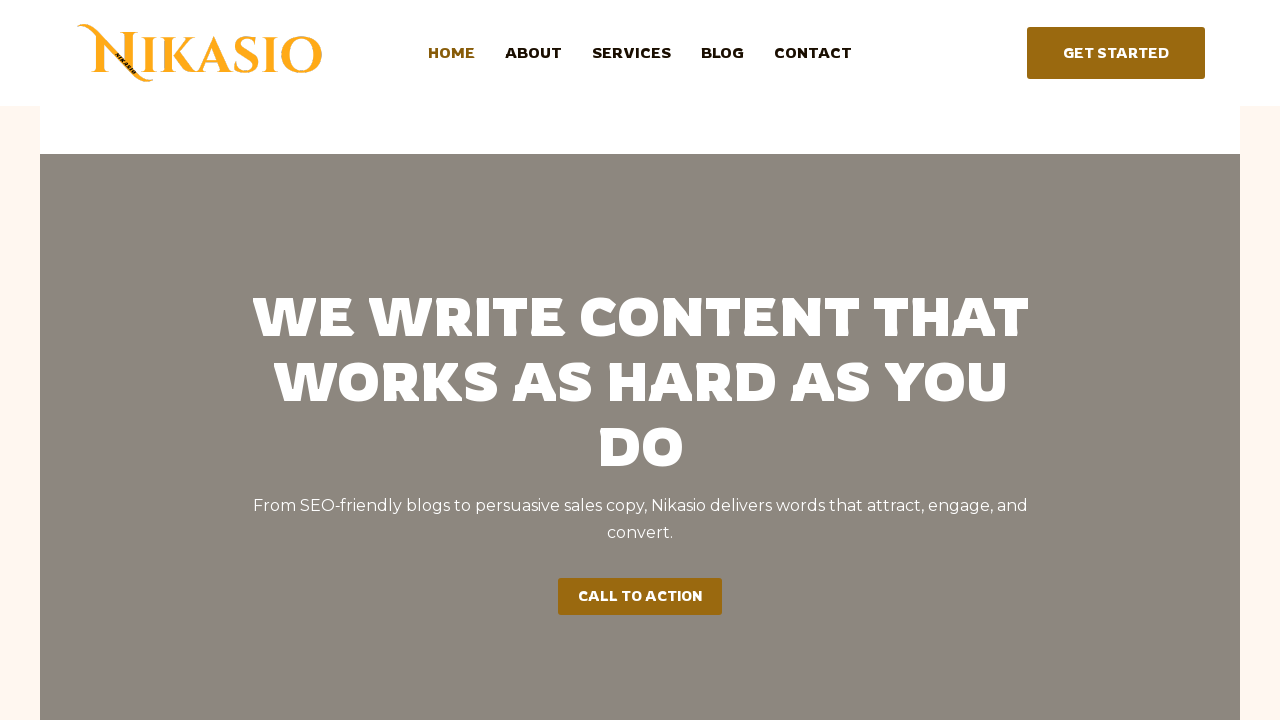

Waited 5000ms after clicking Test element
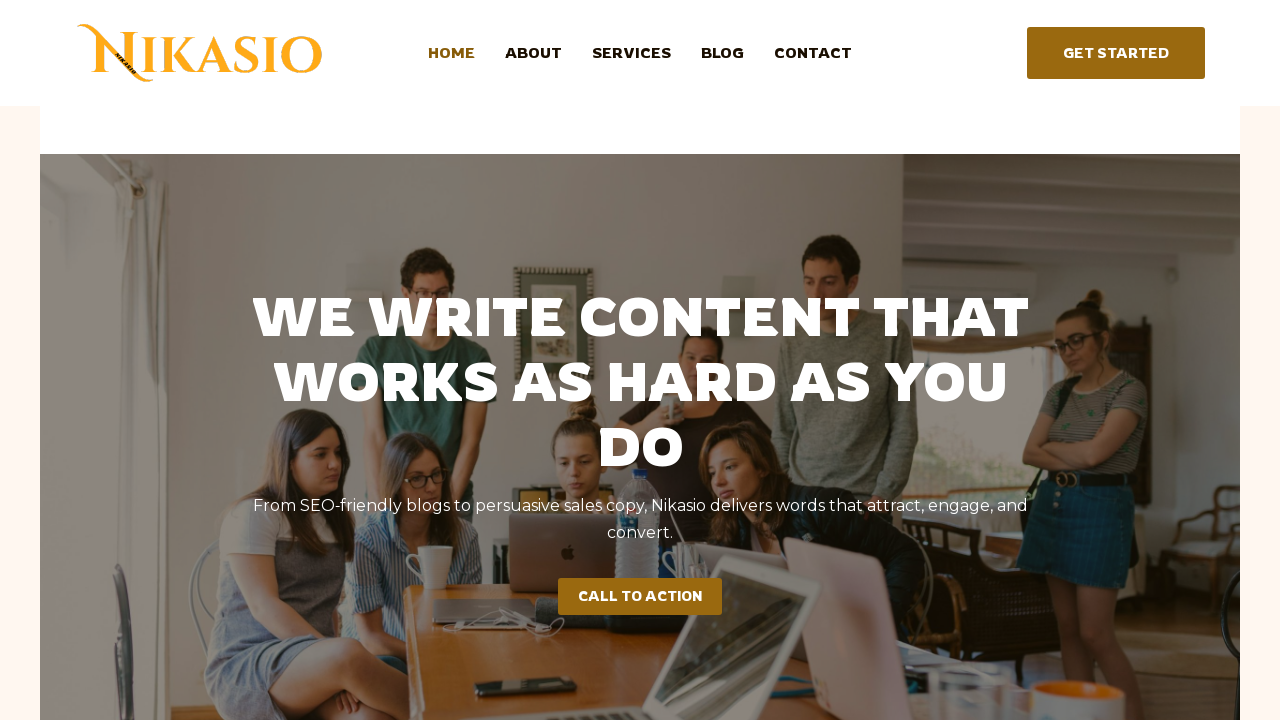

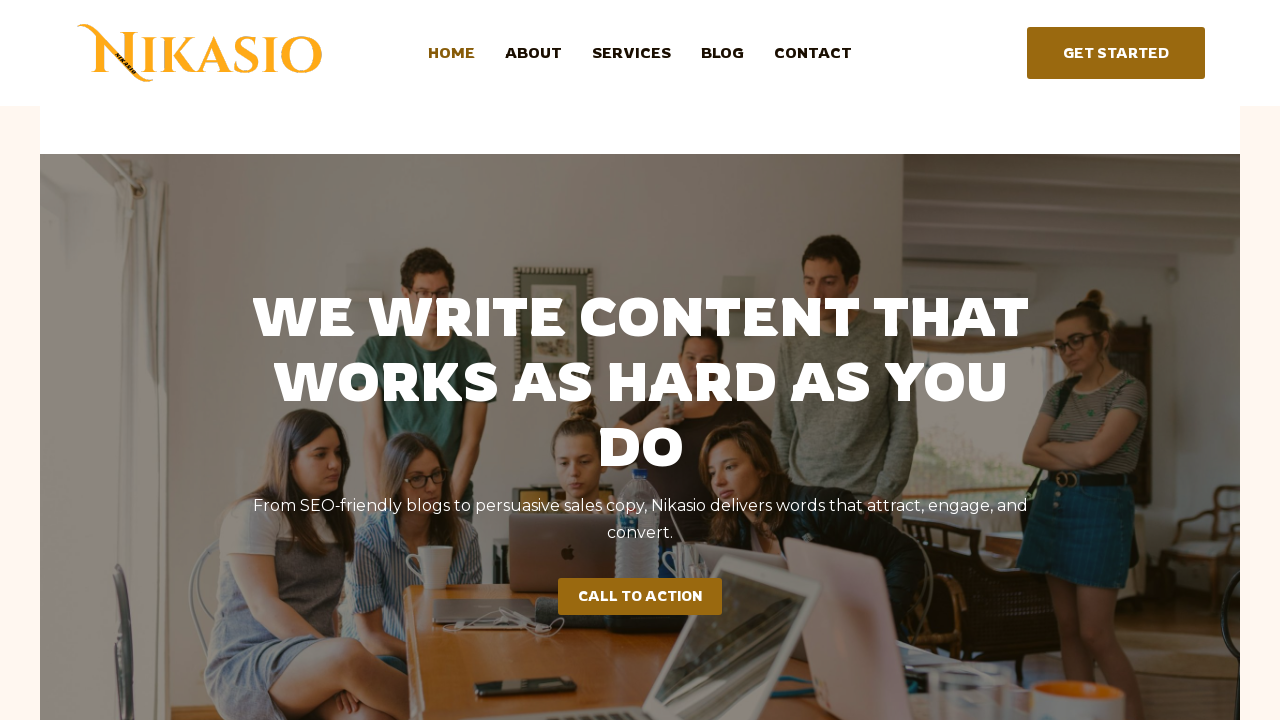